Tests right-click context menu functionality by right-clicking on an element, verifying the menu appears, clicking 'Copy', and handling the alert

Starting URL: http://swisnl.github.io/jQuery-contextMenu/demo.html

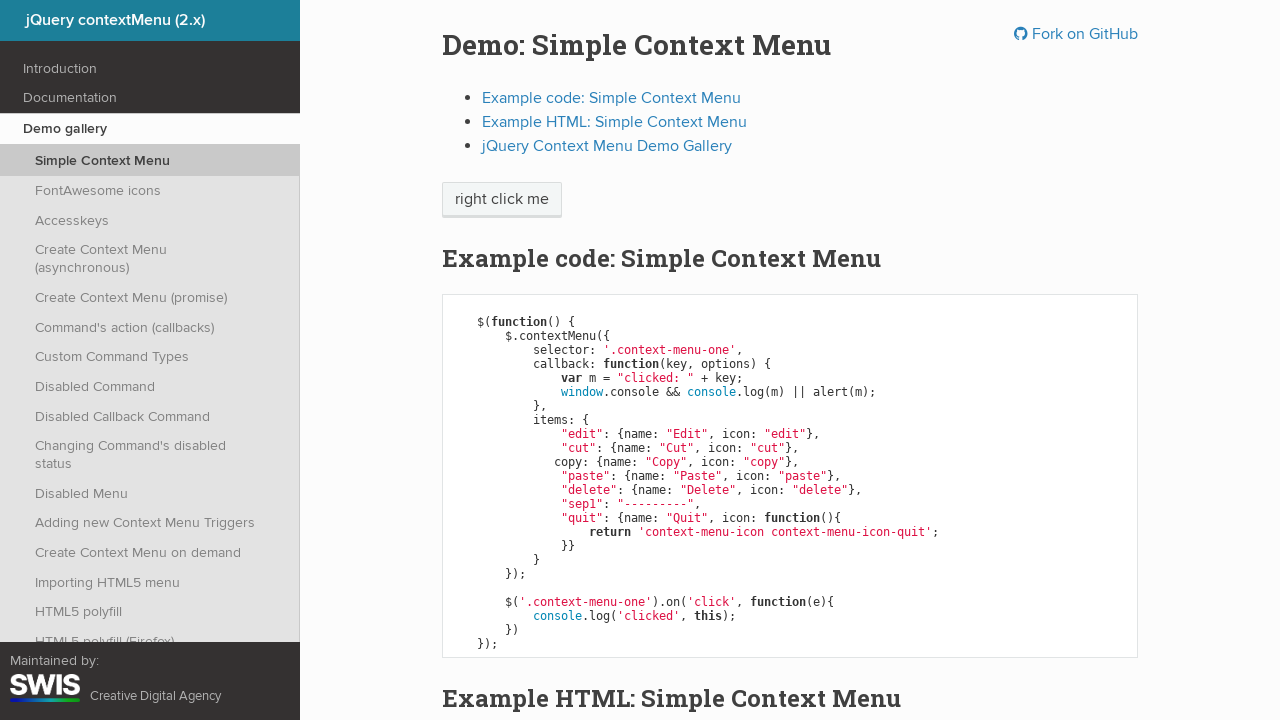

Right-clicked on 'right click me' element to open context menu at (502, 200) on //span[text()='right click me']
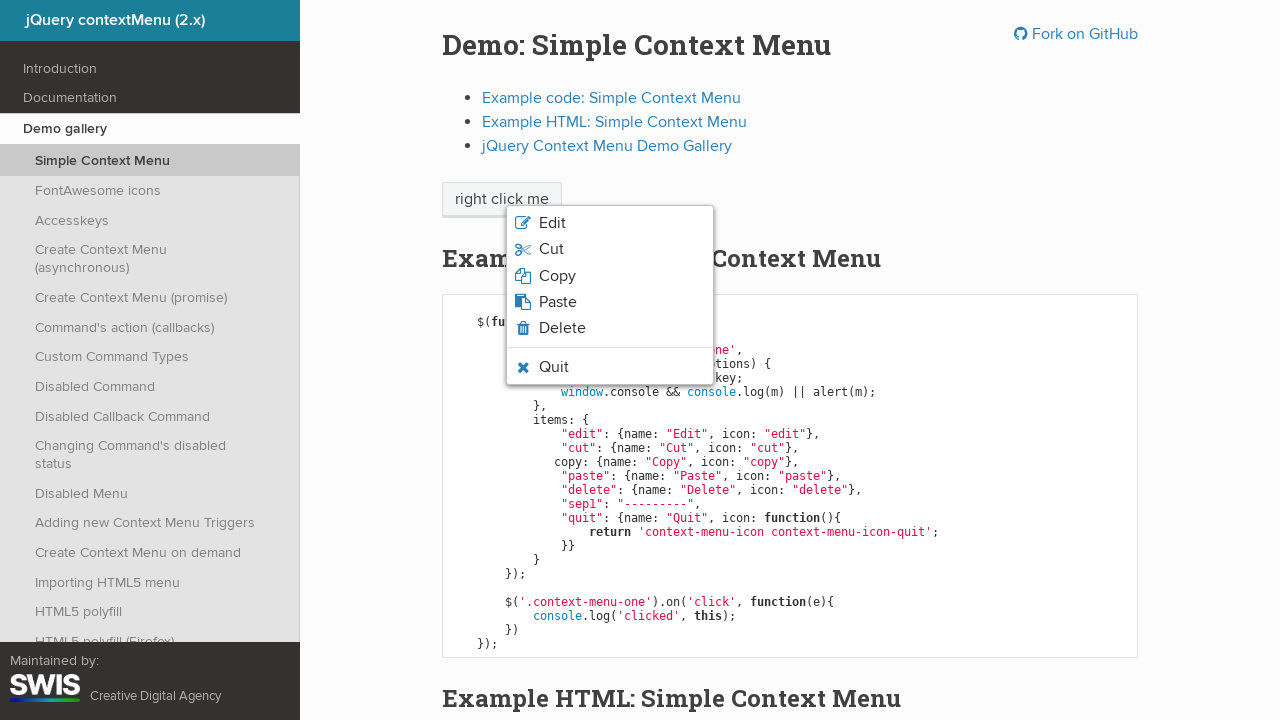

Context menu appeared and was visible
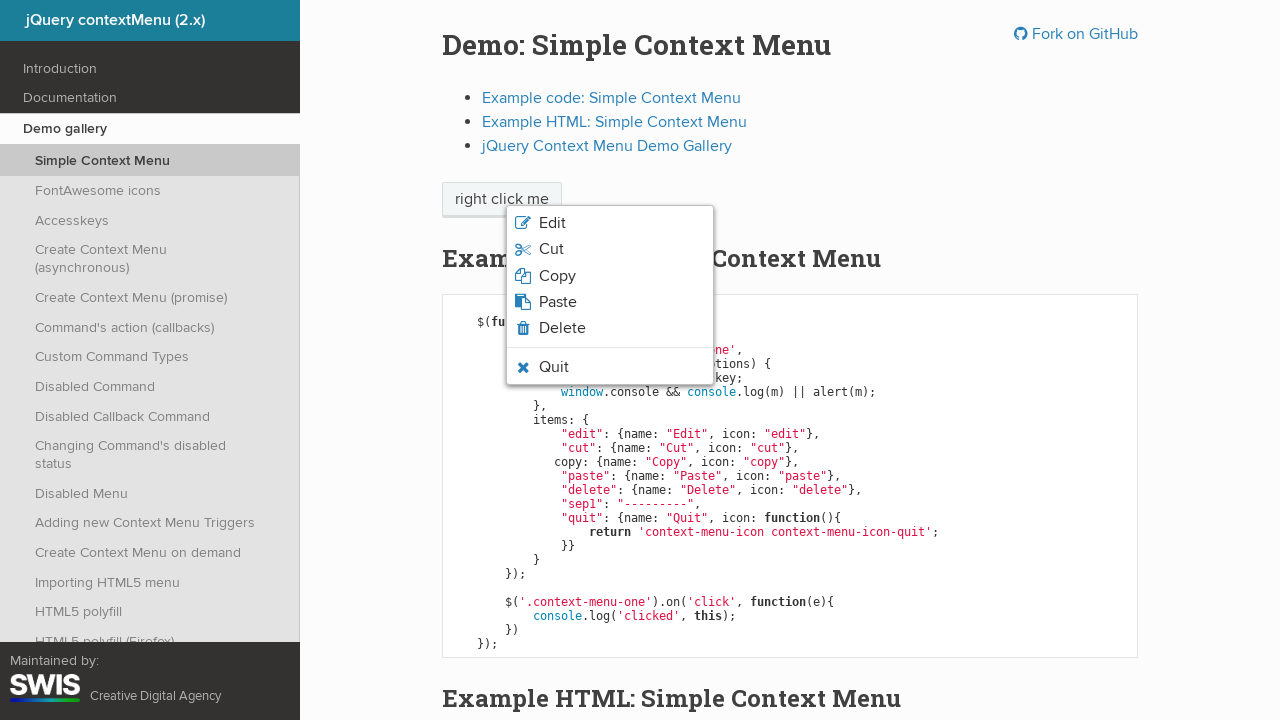

Clicked 'Copy' option from context menu at (557, 276) on xpath=//li/span[text()='Copy']
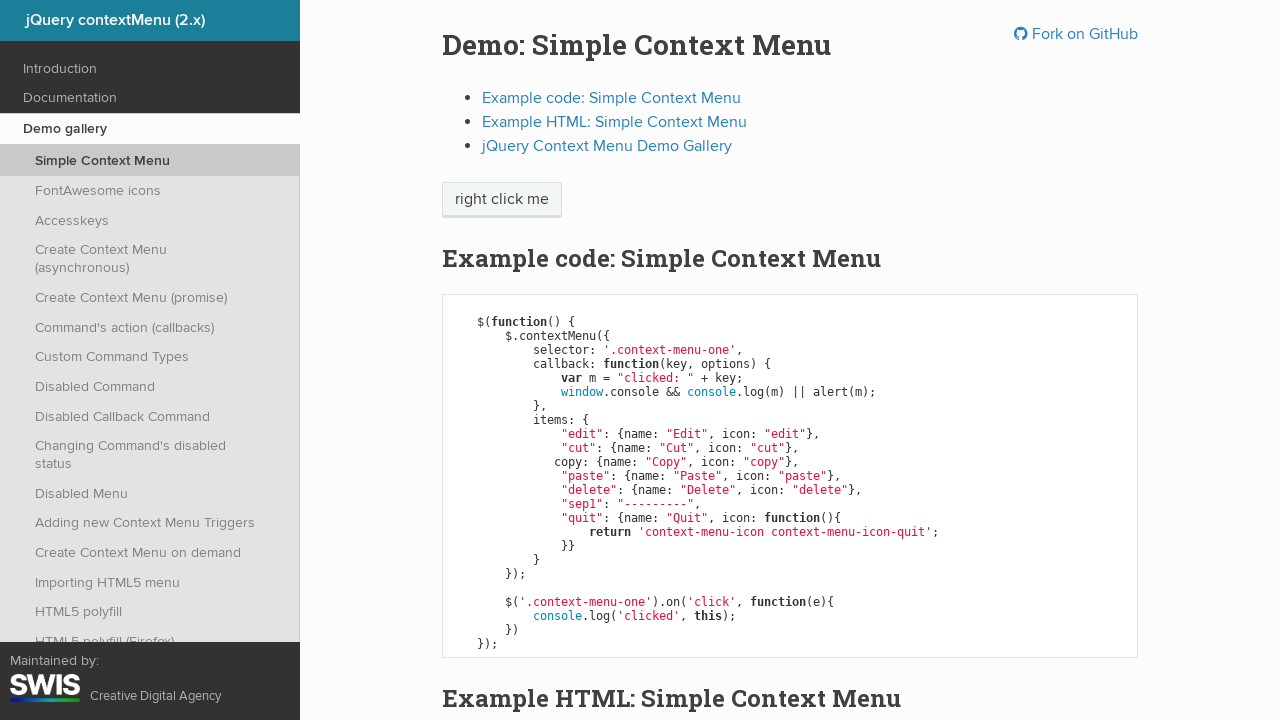

Set up handler to accept alert dialog
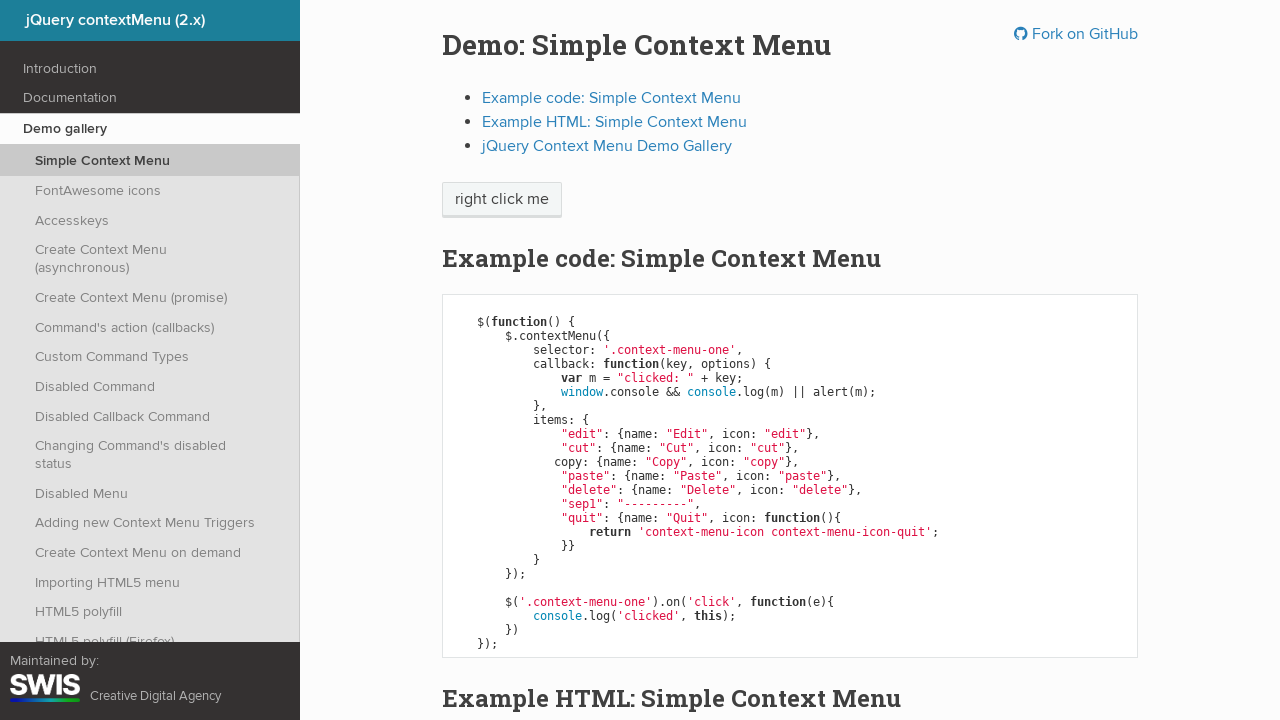

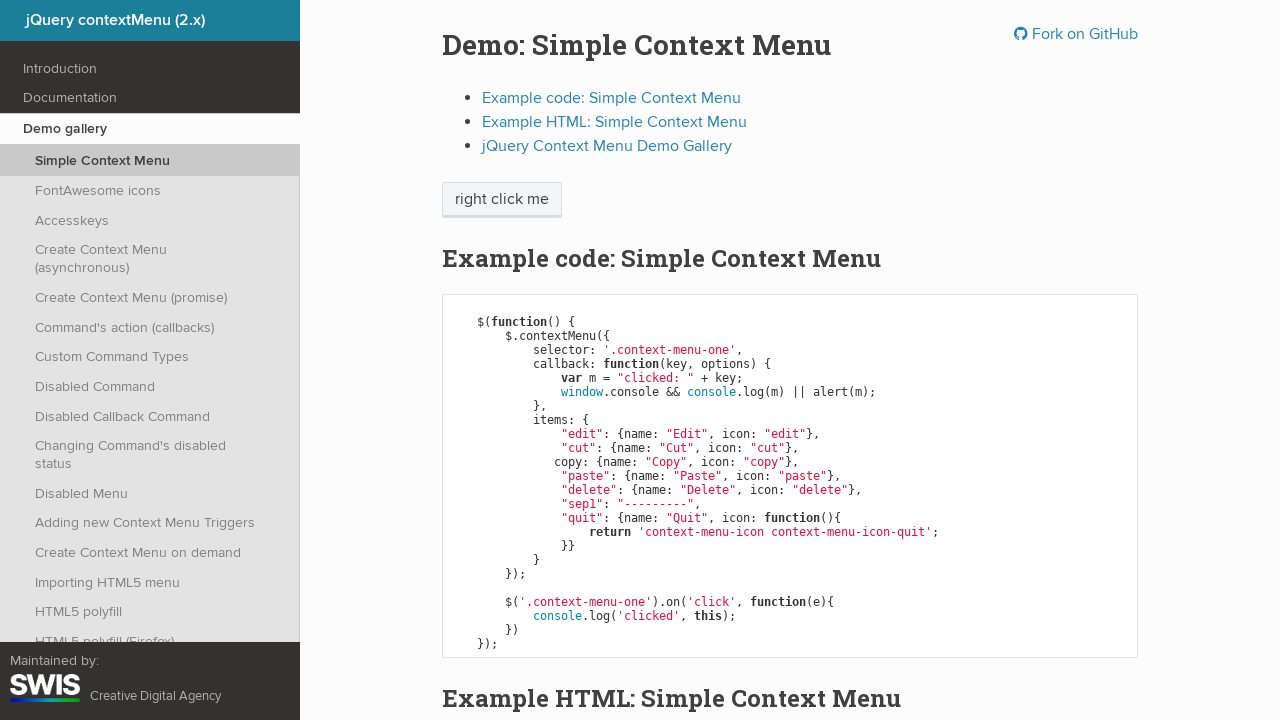